Tests table interaction by verifying table structure (rows and columns), reading cell values, sorting the table by clicking the header, and verifying the cell values change after sorting.

Starting URL: https://v1.training-support.net/selenium/tables

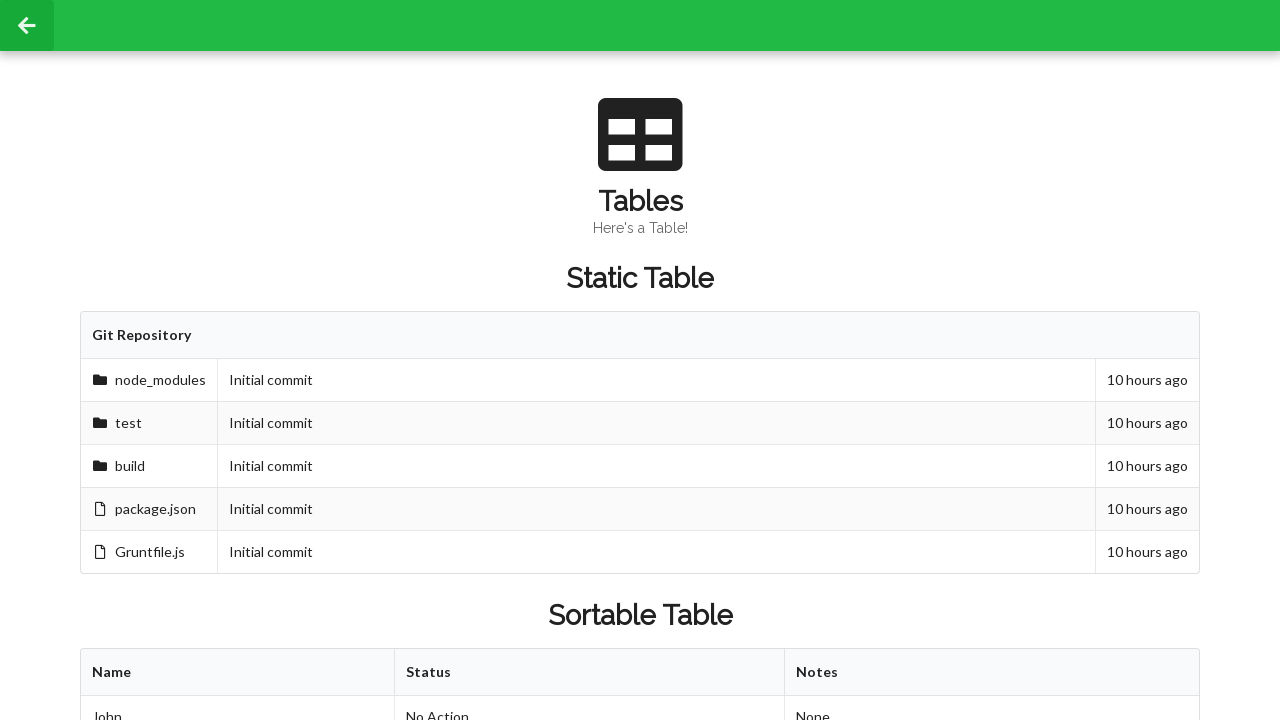

Waited for sortable table to be present
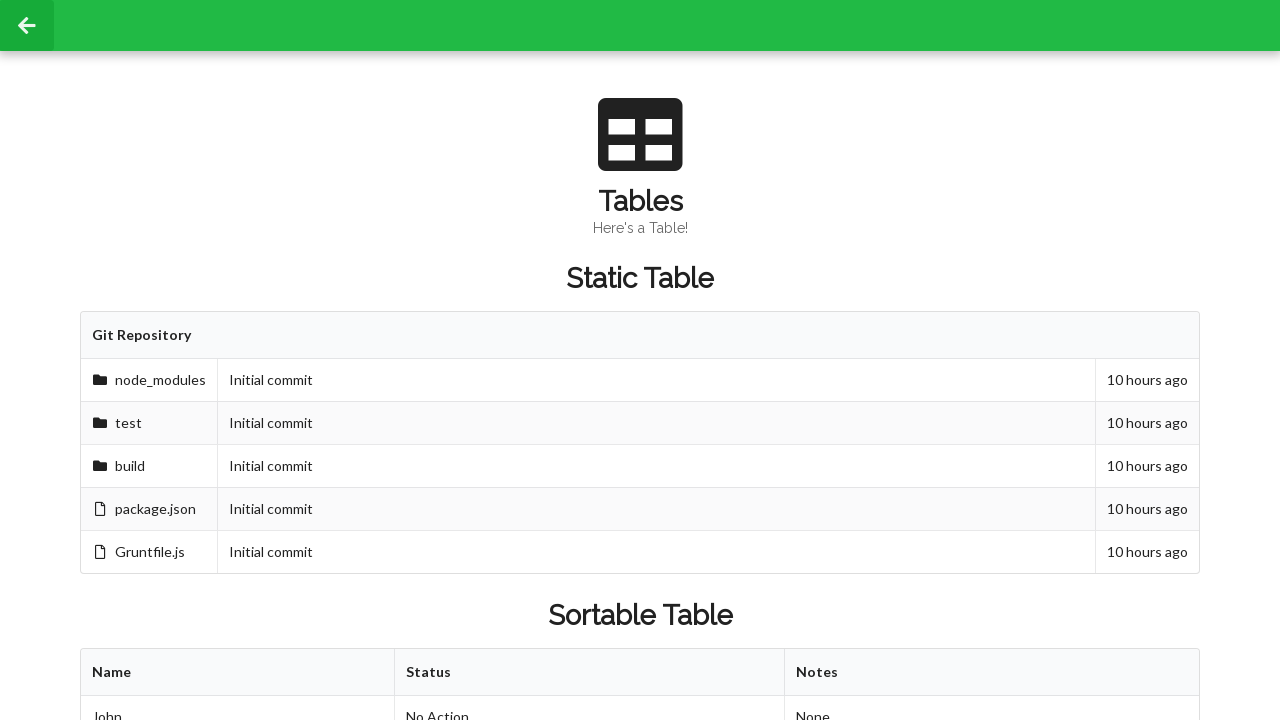

Verified first row first cell is present in table body
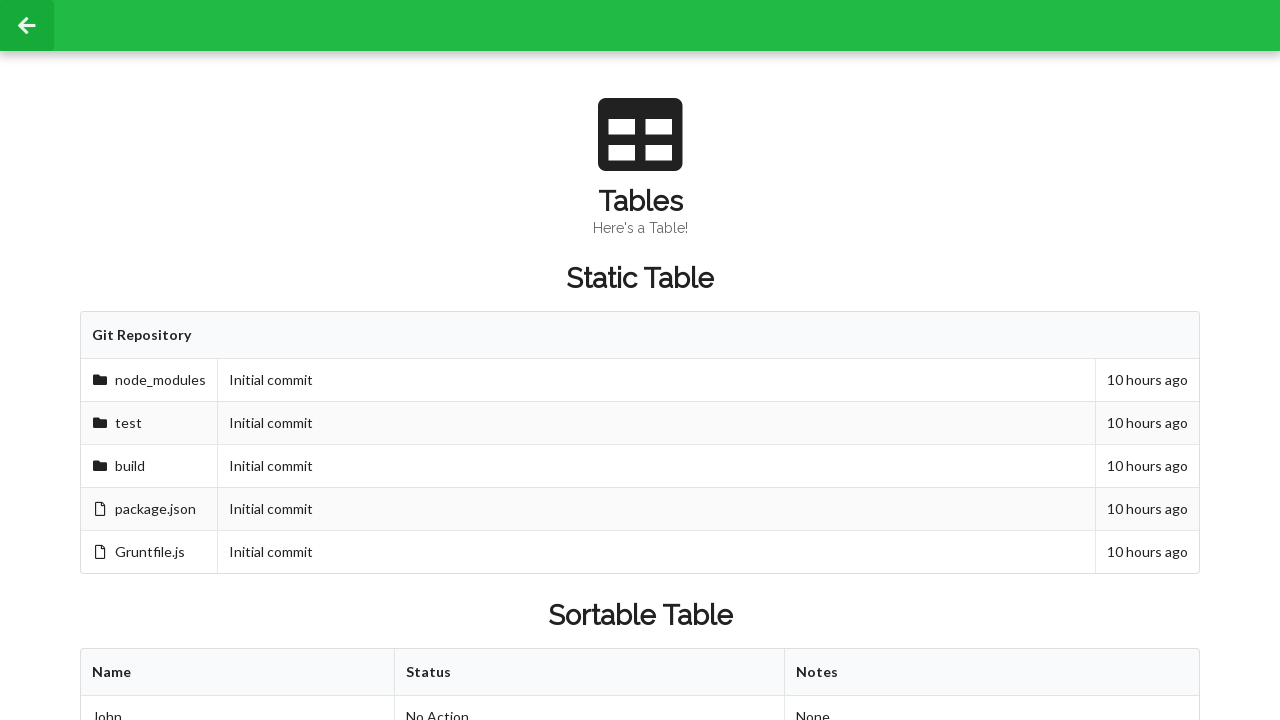

Verified table body rows are present
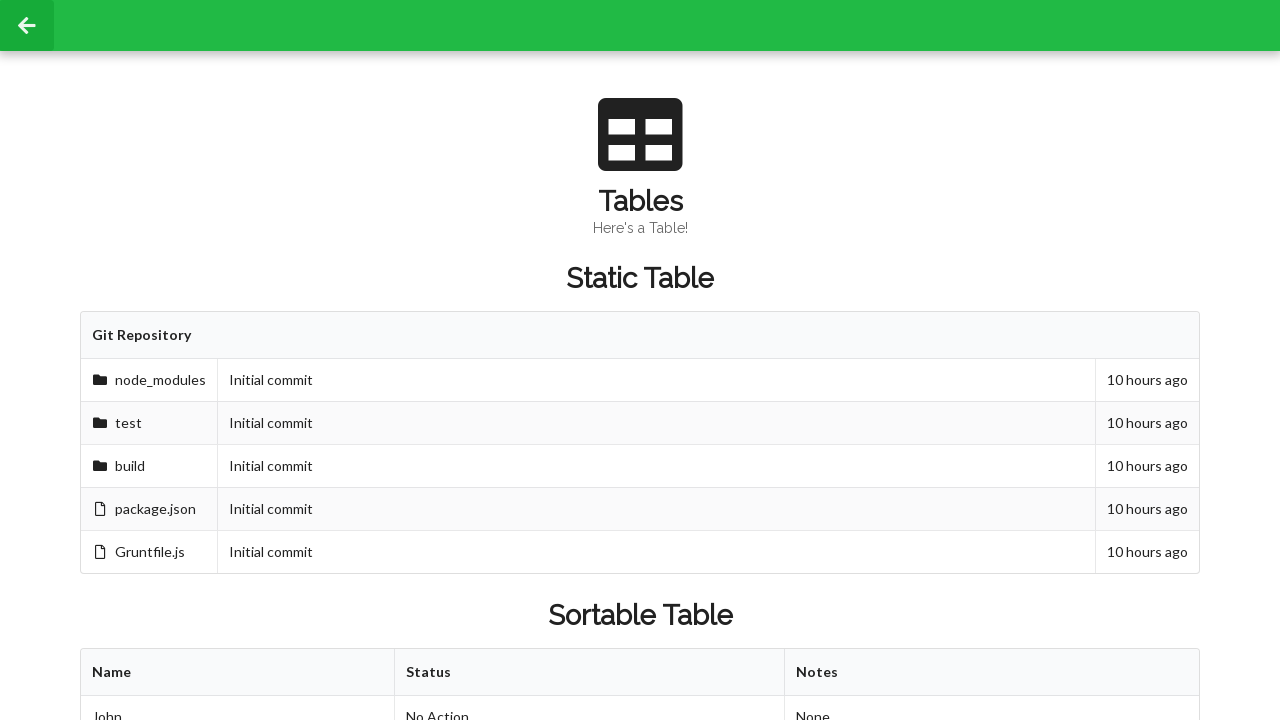

Located second row second column cell before sorting
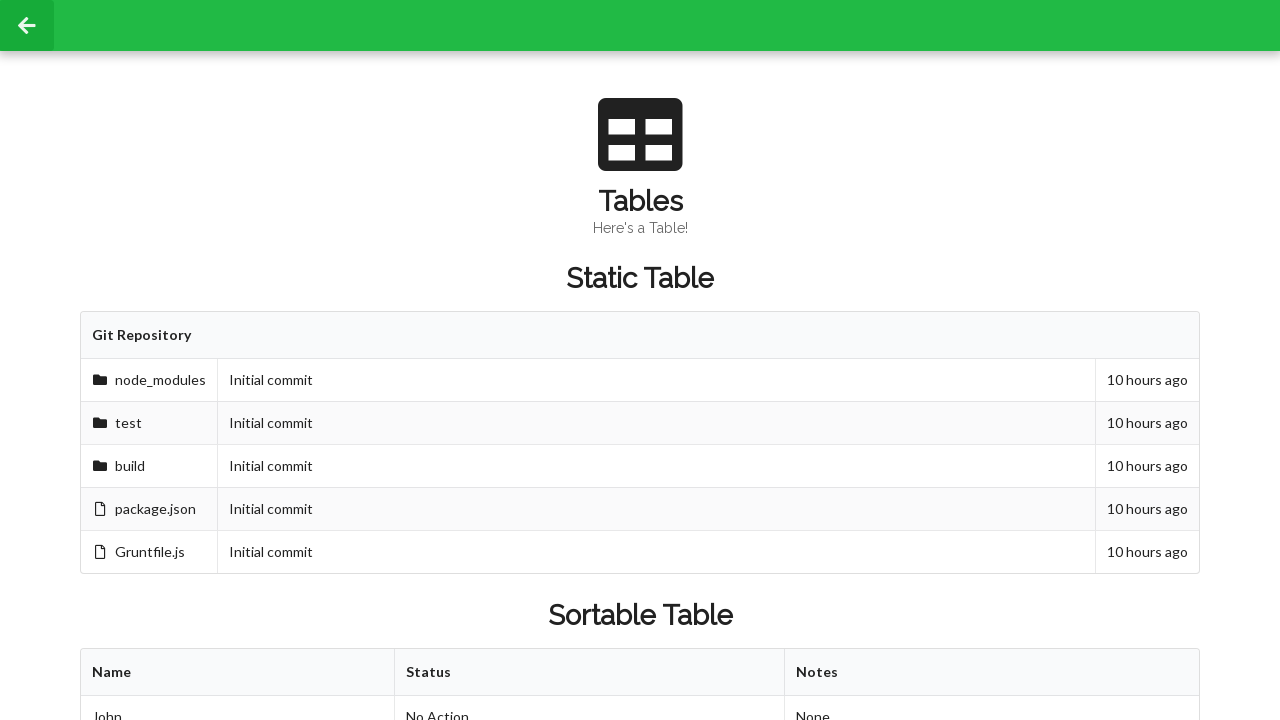

Clicked first header column to sort table at (238, 673) on xpath=//table[@id='sortableTable']/thead/tr/th
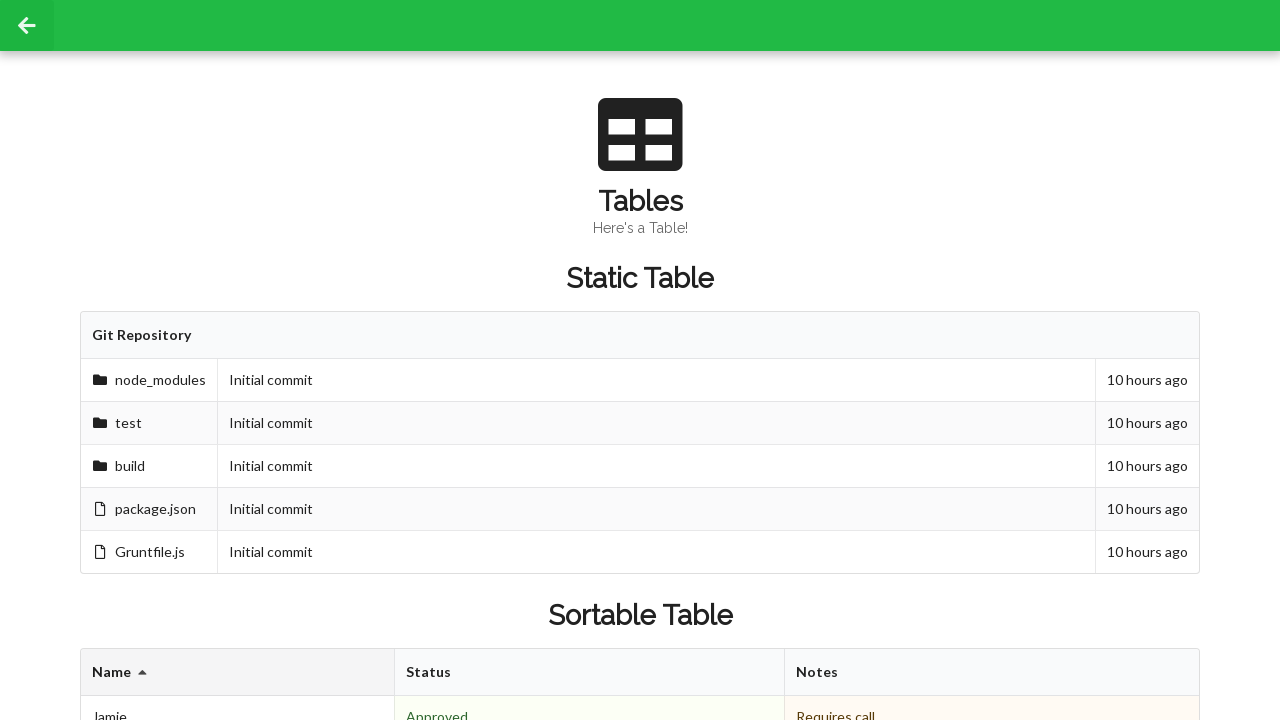

Verified table re-rendered after sorting
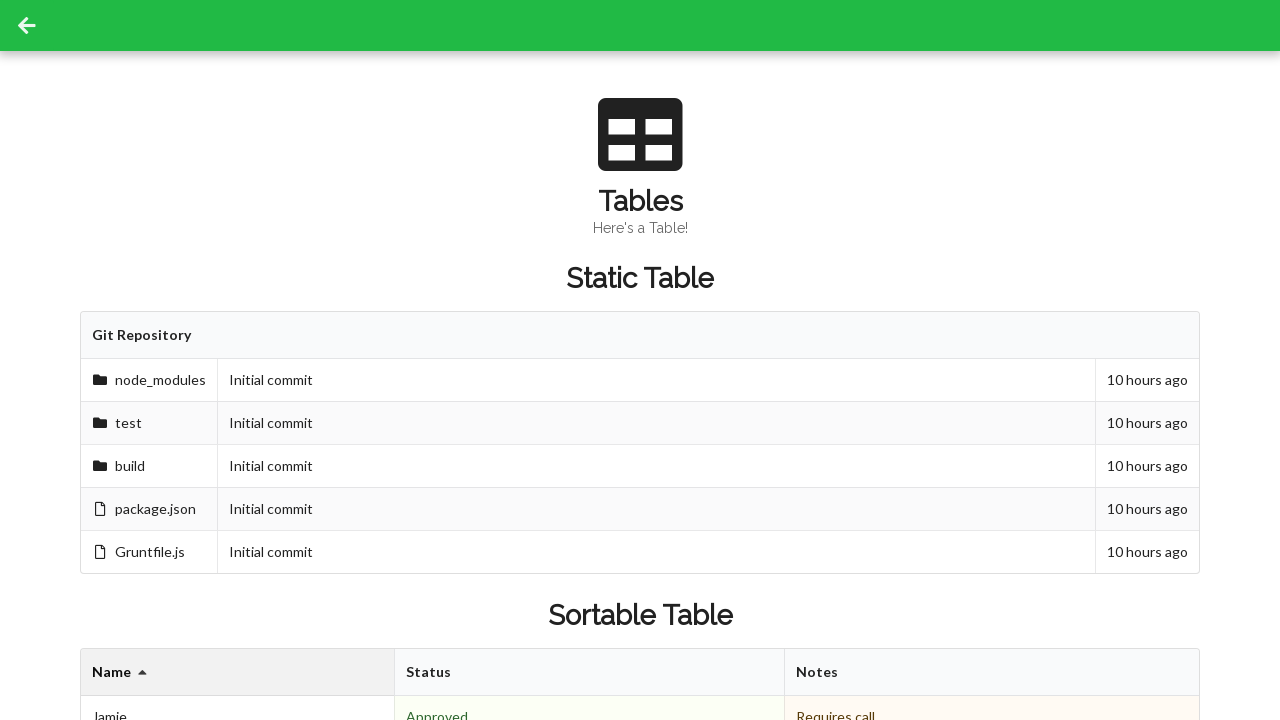

Verified footer cells are present in table
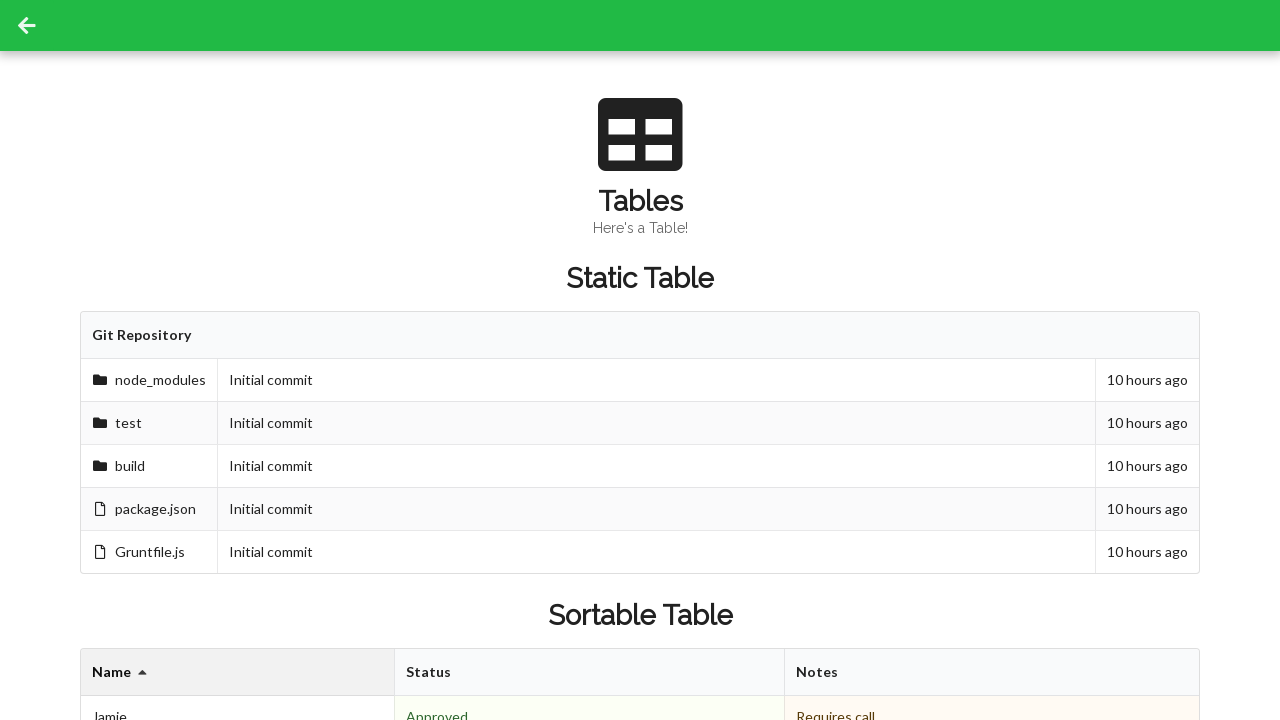

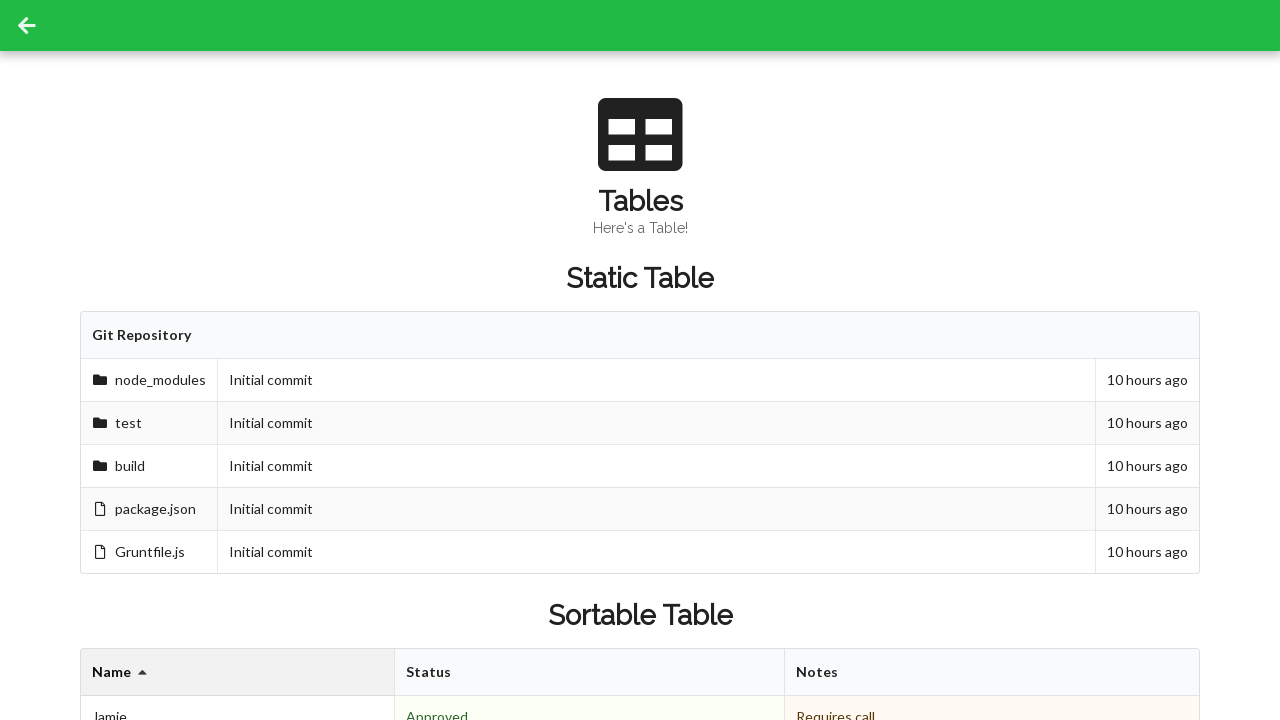